Tests opening multiple links in new tabs from a footer section and switching between browser tabs to verify they loaded correctly

Starting URL: https://rahulshettyacademy.com/AutomationPractice/

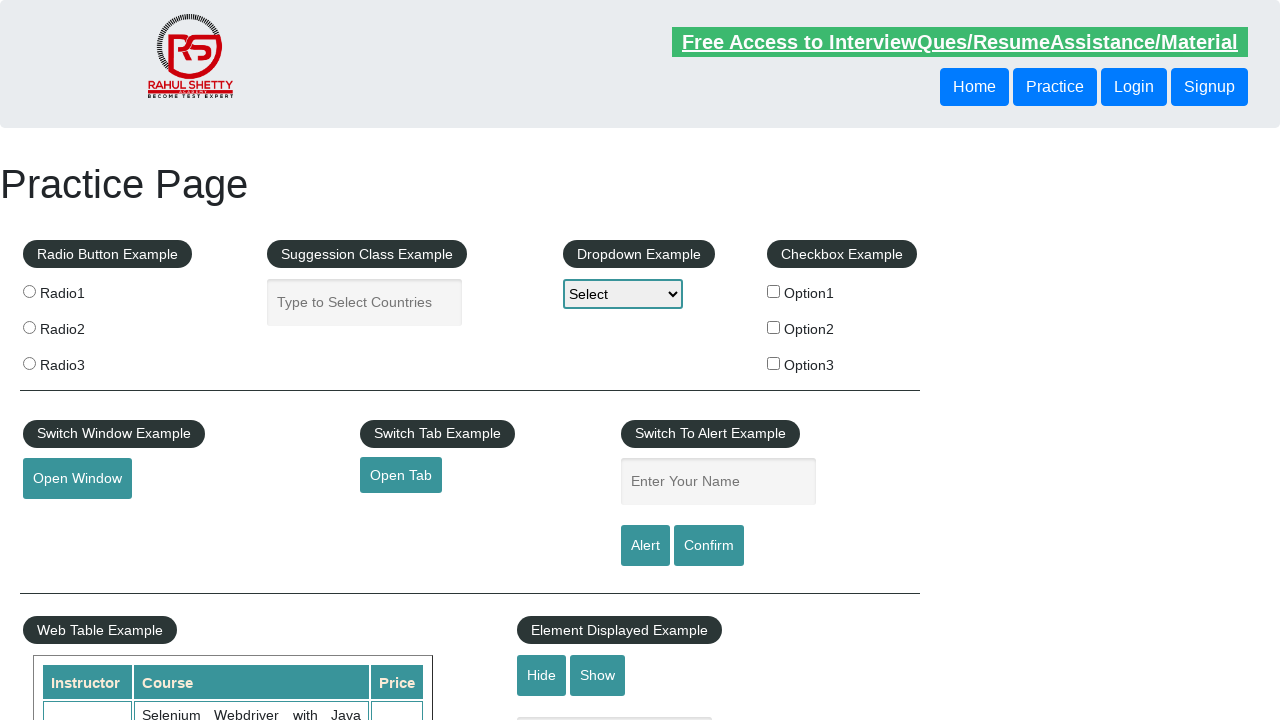

Footer section (#gf-BIG) loaded and is available
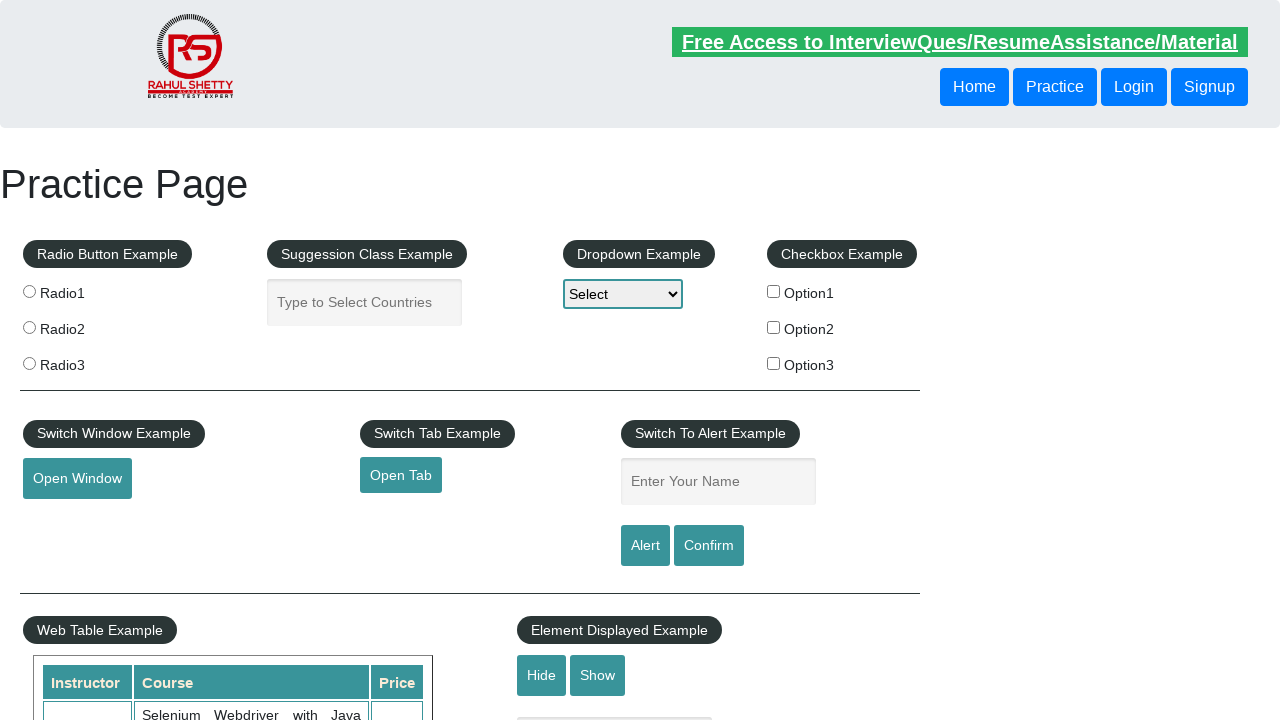

Located the footer section element
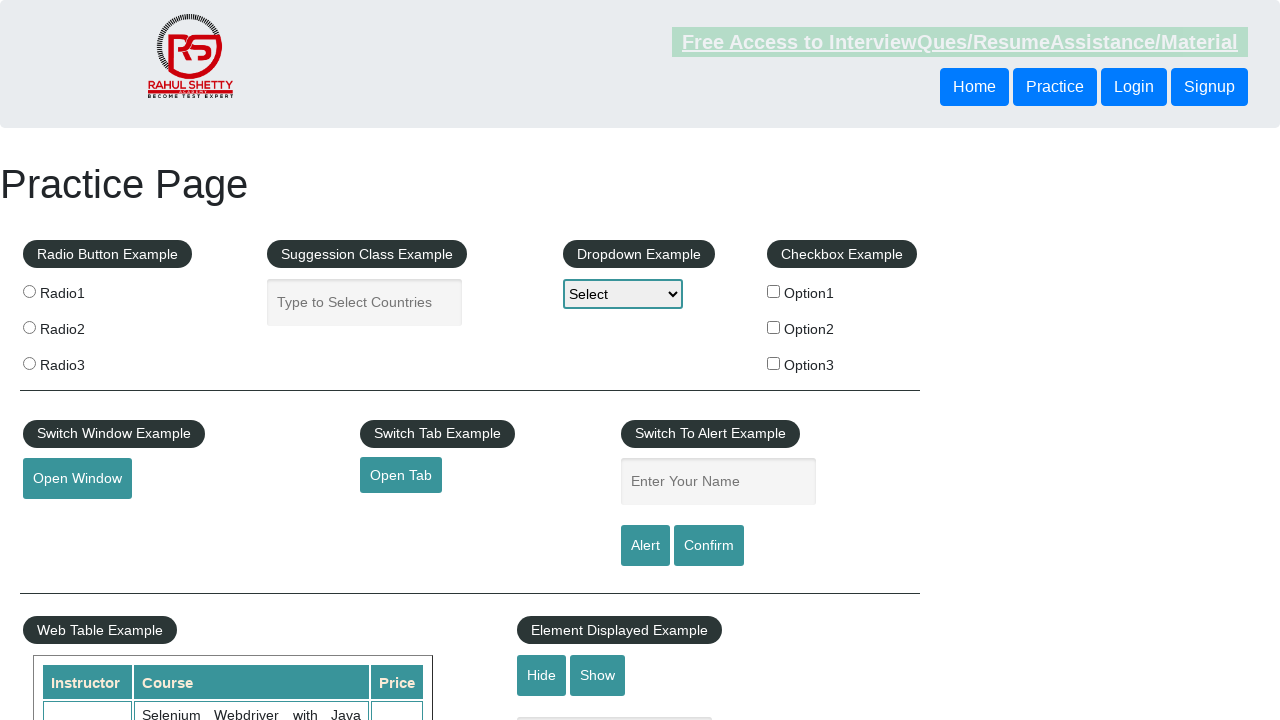

Located all links in the first column of the footer table
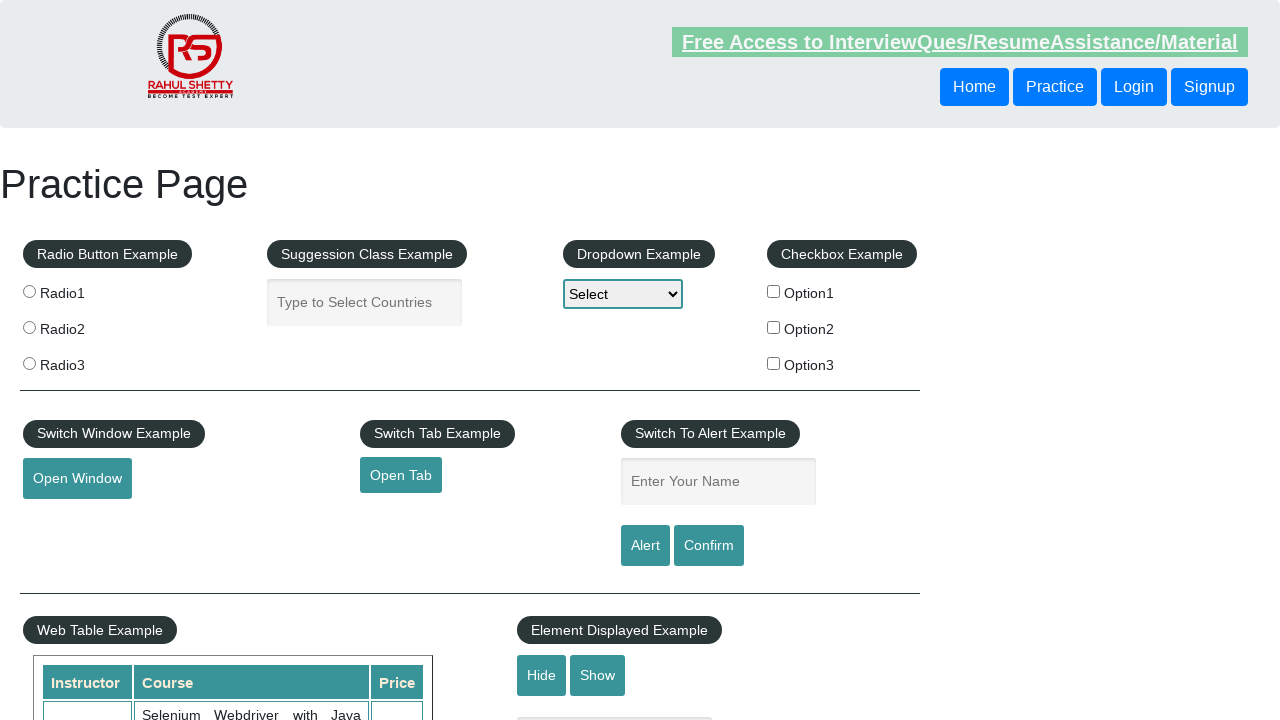

Found 5 links in the footer column
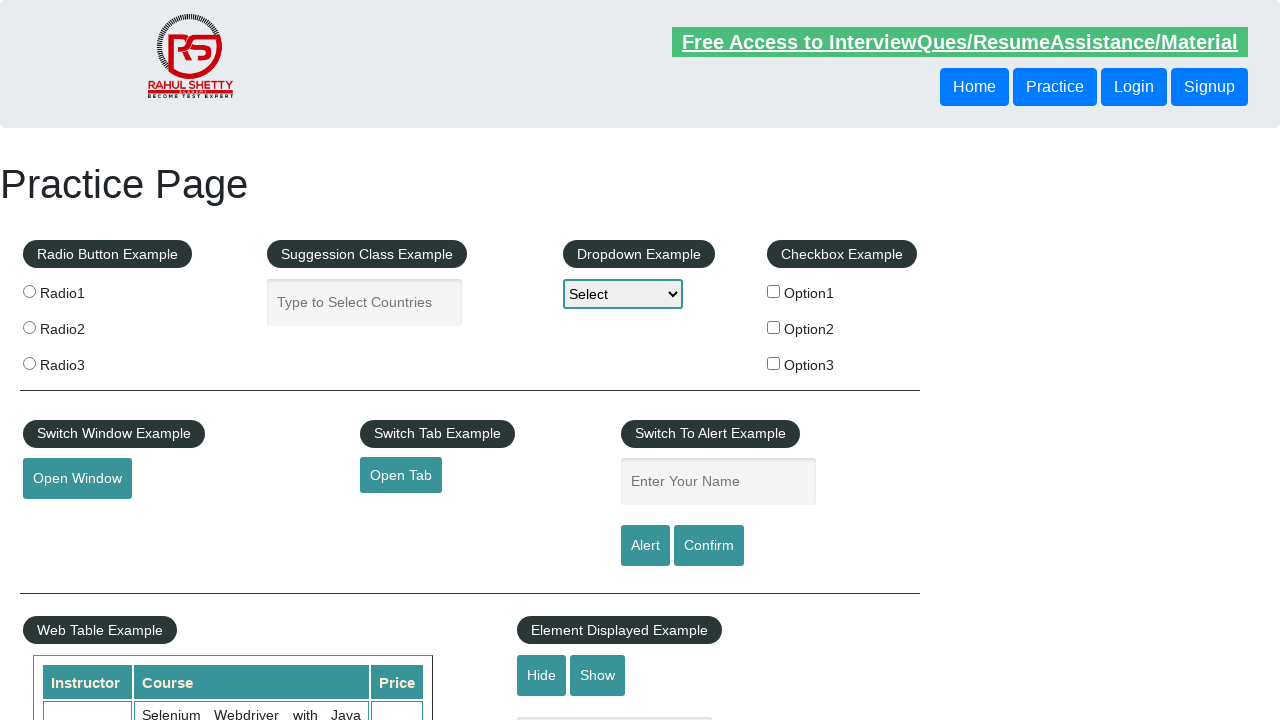

Opened link 1 in a new tab using Ctrl+Click at (68, 520) on #gf-BIG >> xpath=//table/tbody/tr/td[1]/ul >> a >> nth=1
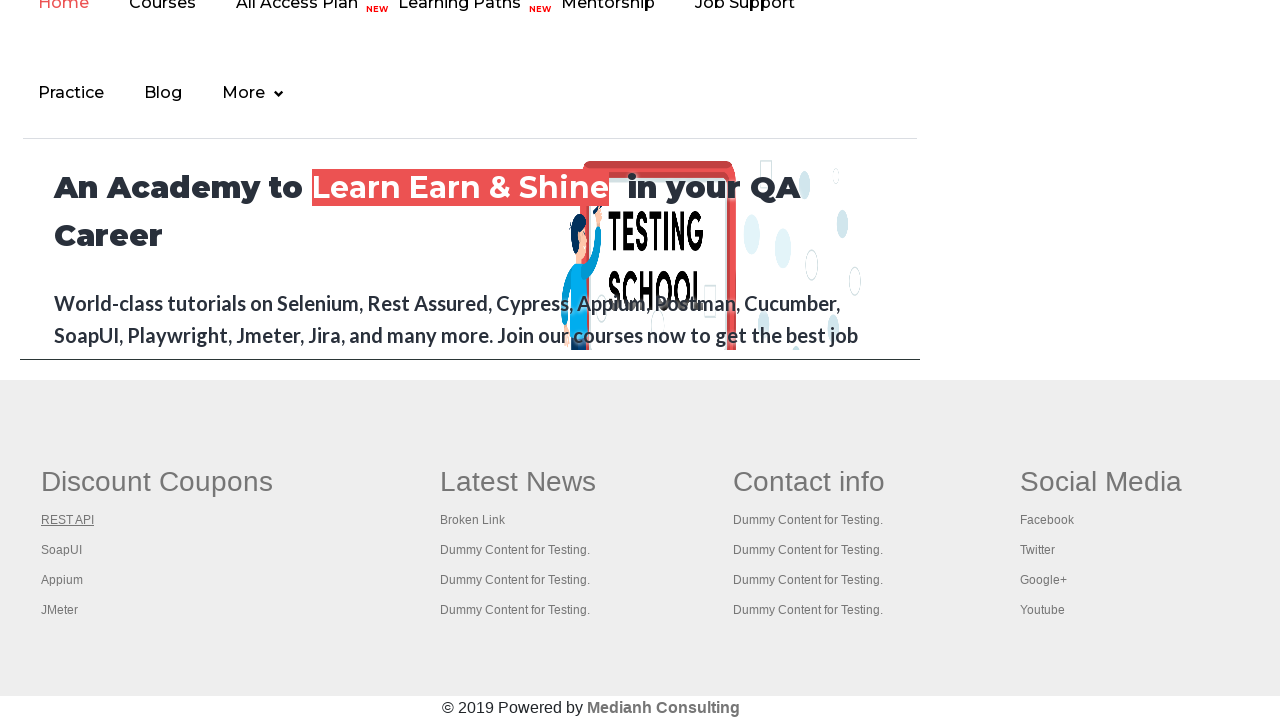

Waited 2 seconds for link 1 to load
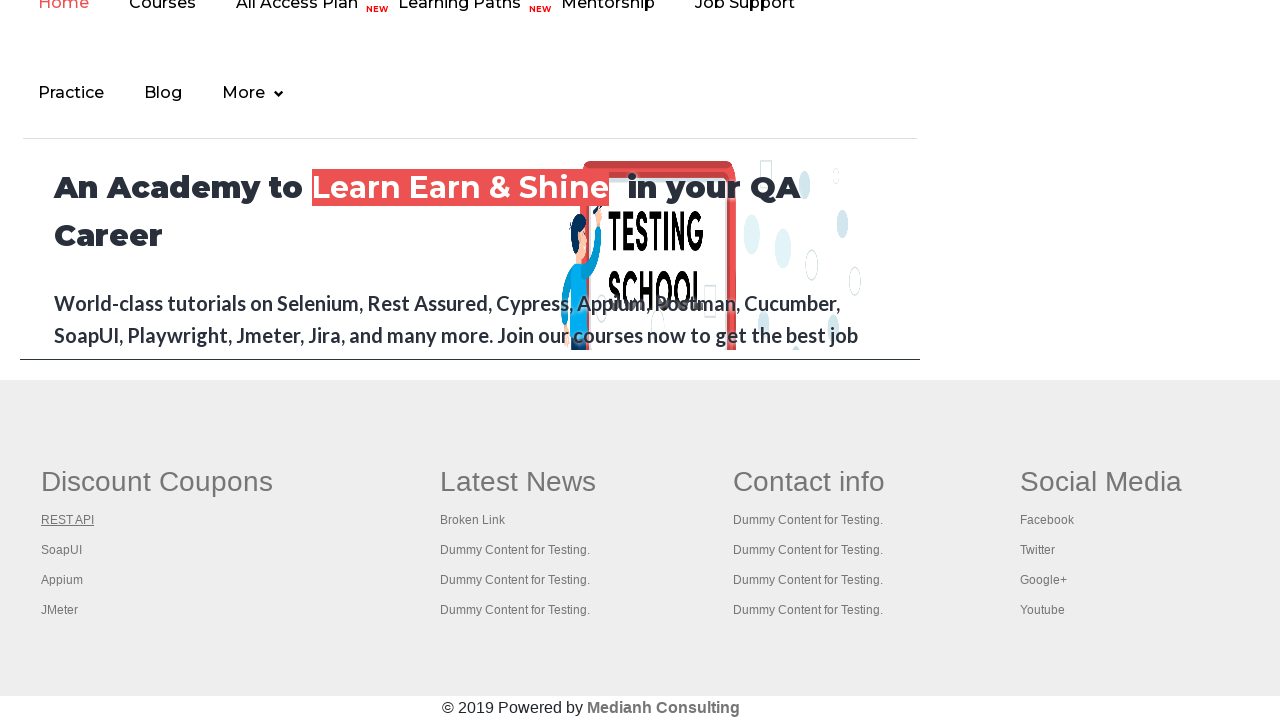

Opened link 2 in a new tab using Ctrl+Click at (62, 550) on #gf-BIG >> xpath=//table/tbody/tr/td[1]/ul >> a >> nth=2
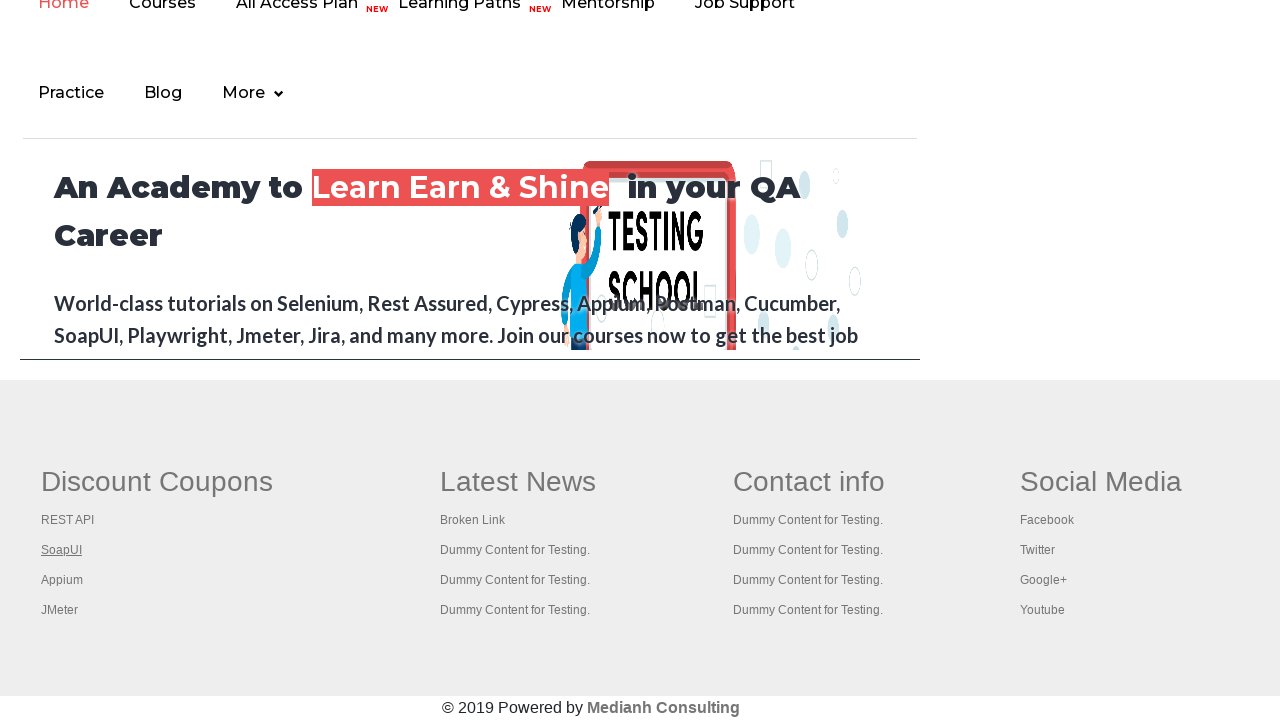

Waited 2 seconds for link 2 to load
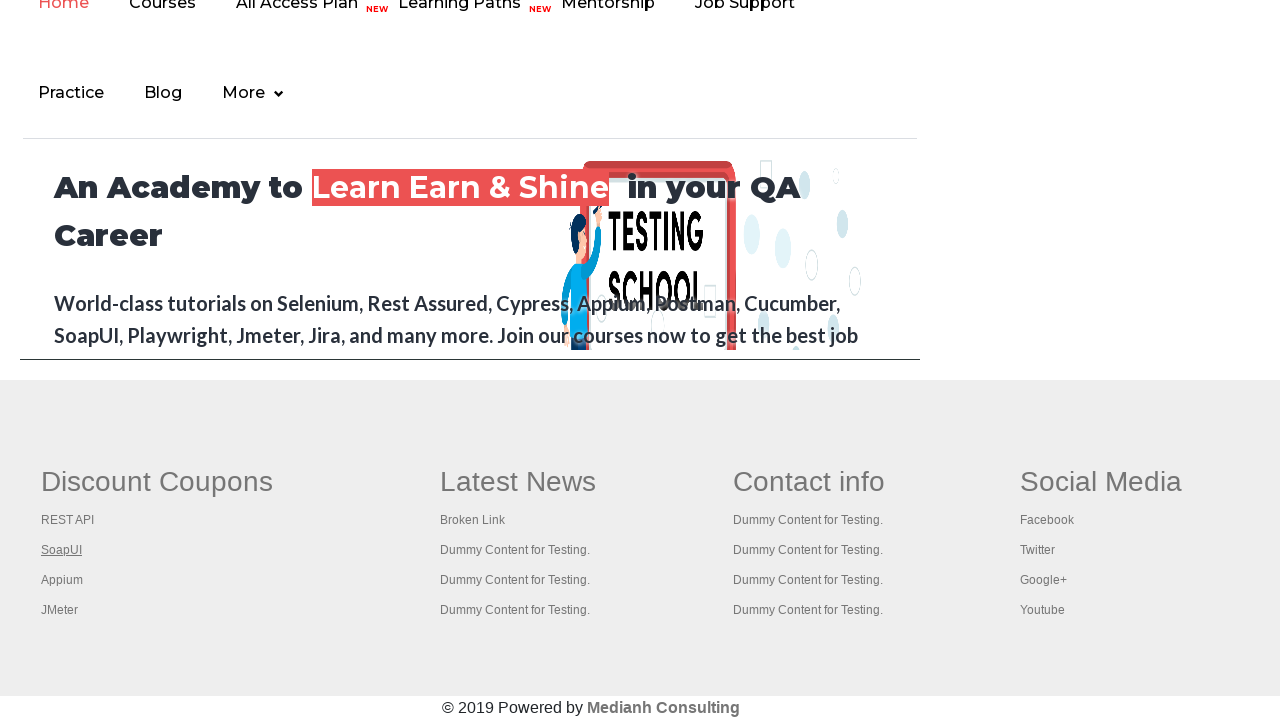

Opened link 3 in a new tab using Ctrl+Click at (62, 580) on #gf-BIG >> xpath=//table/tbody/tr/td[1]/ul >> a >> nth=3
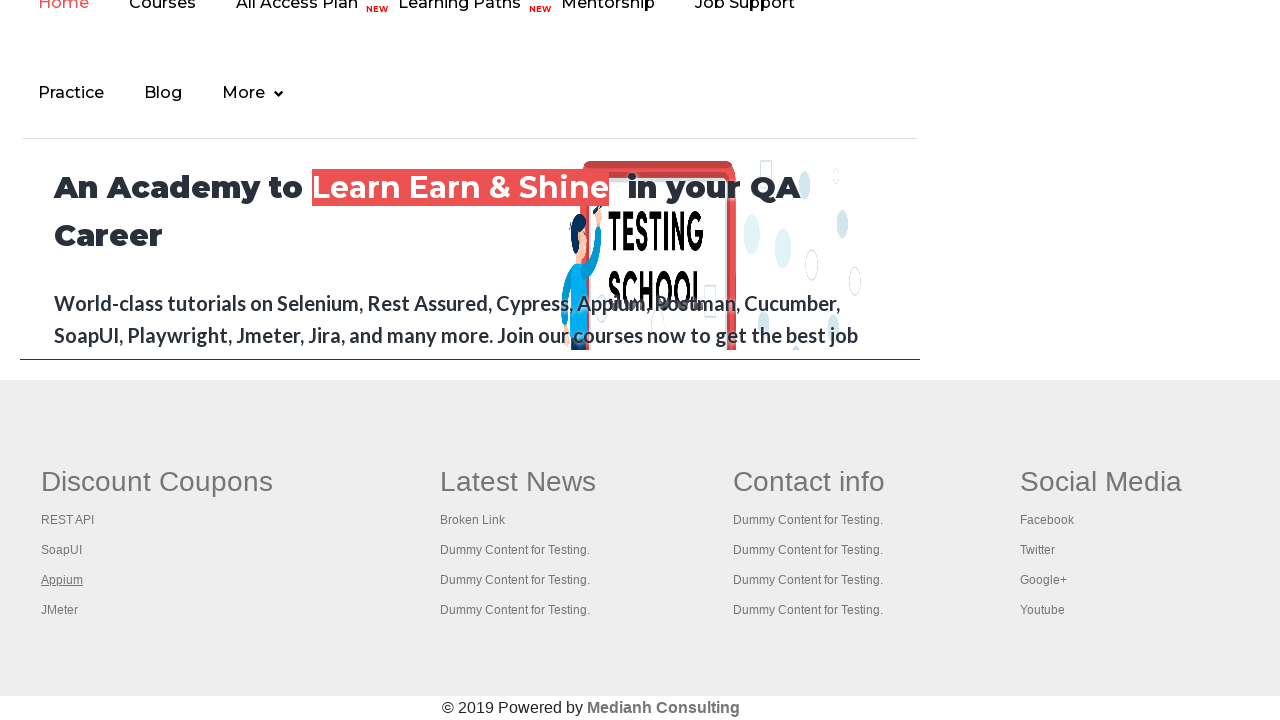

Waited 2 seconds for link 3 to load
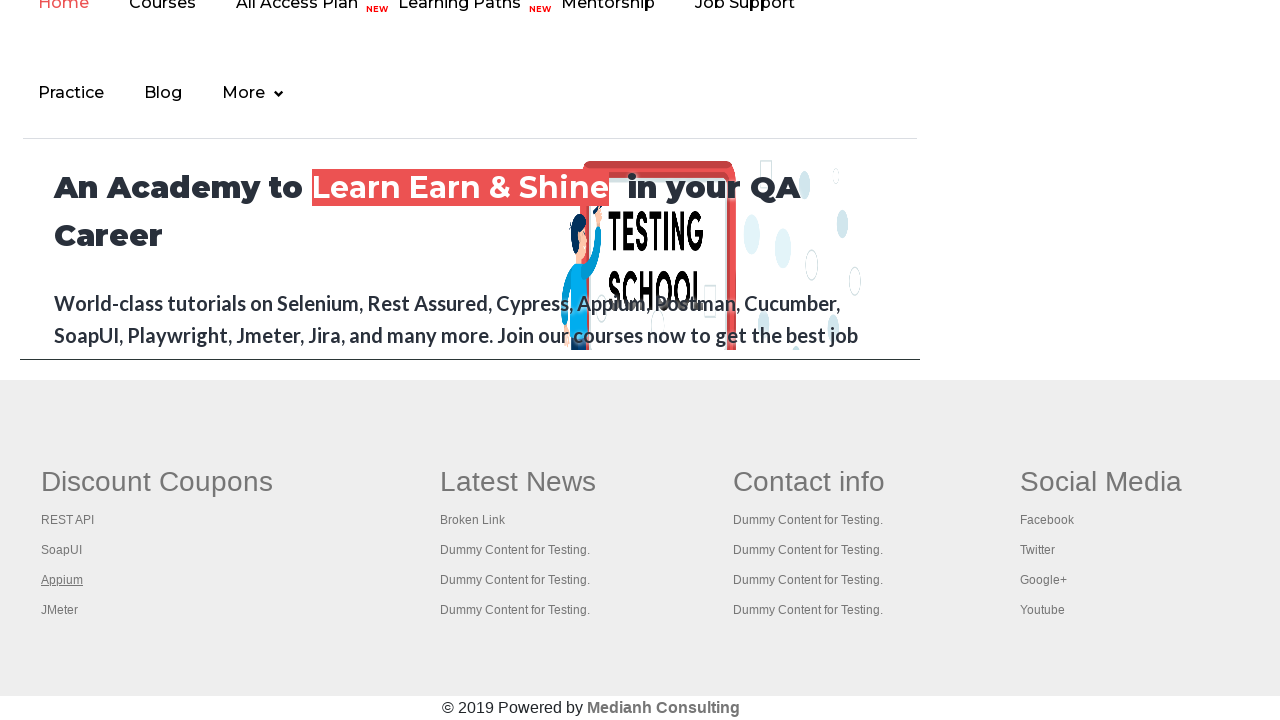

Opened link 4 in a new tab using Ctrl+Click at (60, 610) on #gf-BIG >> xpath=//table/tbody/tr/td[1]/ul >> a >> nth=4
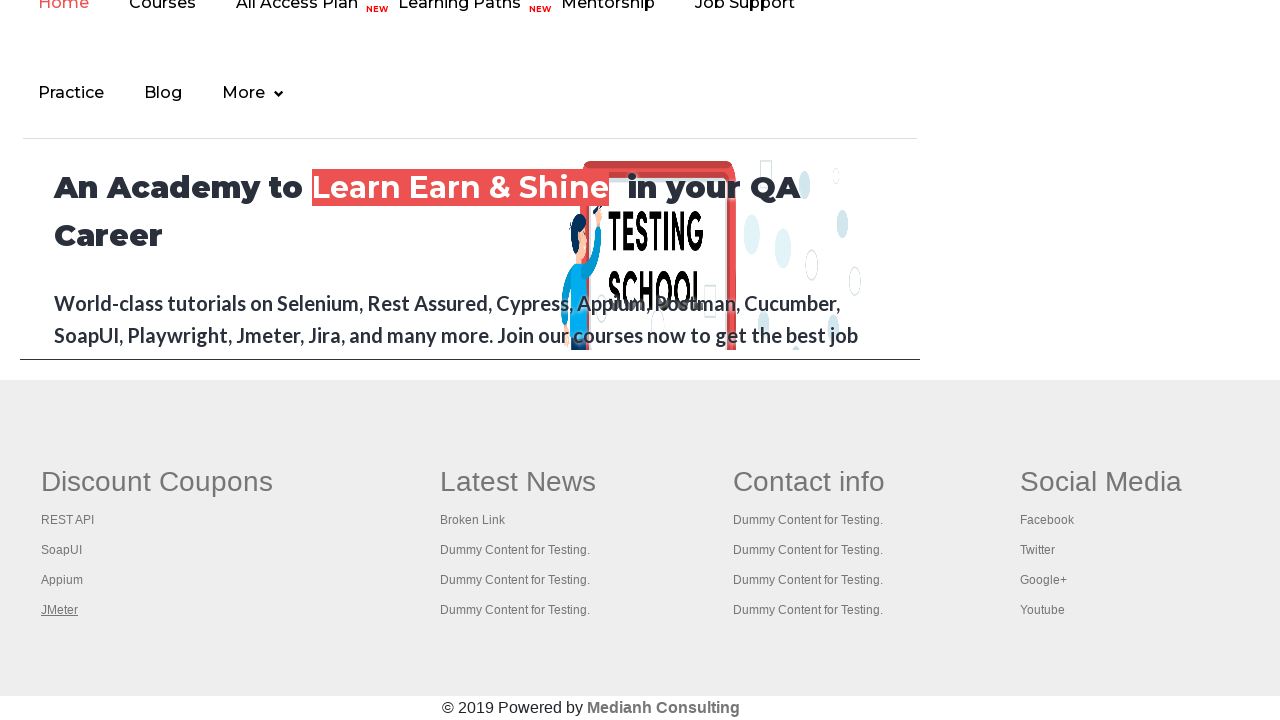

Waited 2 seconds for link 4 to load
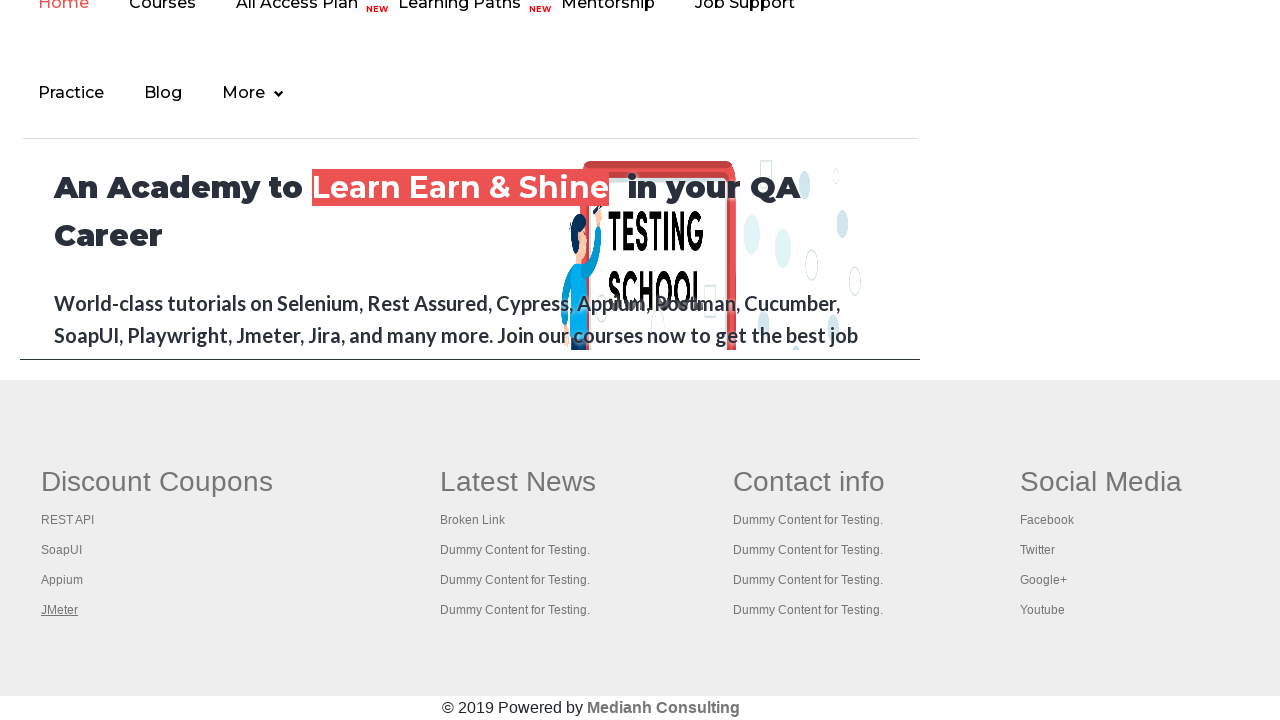

Retrieved all open browser tabs/pages (5 total)
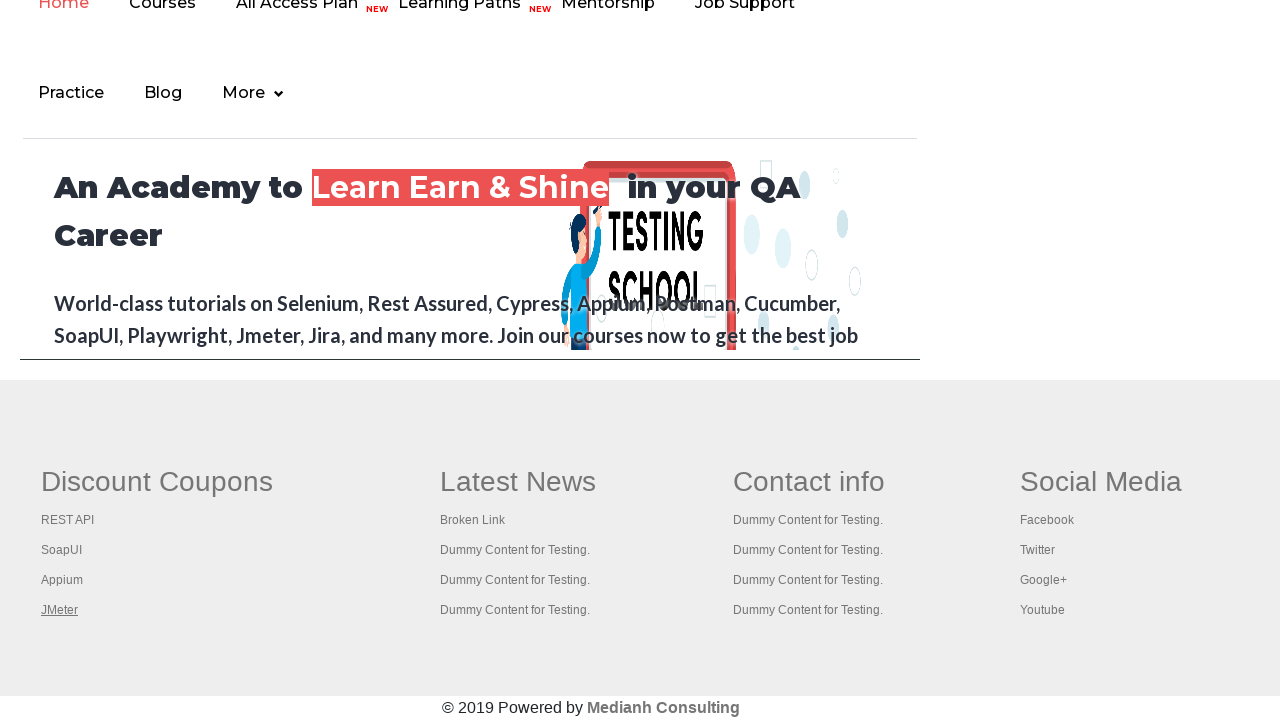

Brought tab to front to verify it loaded
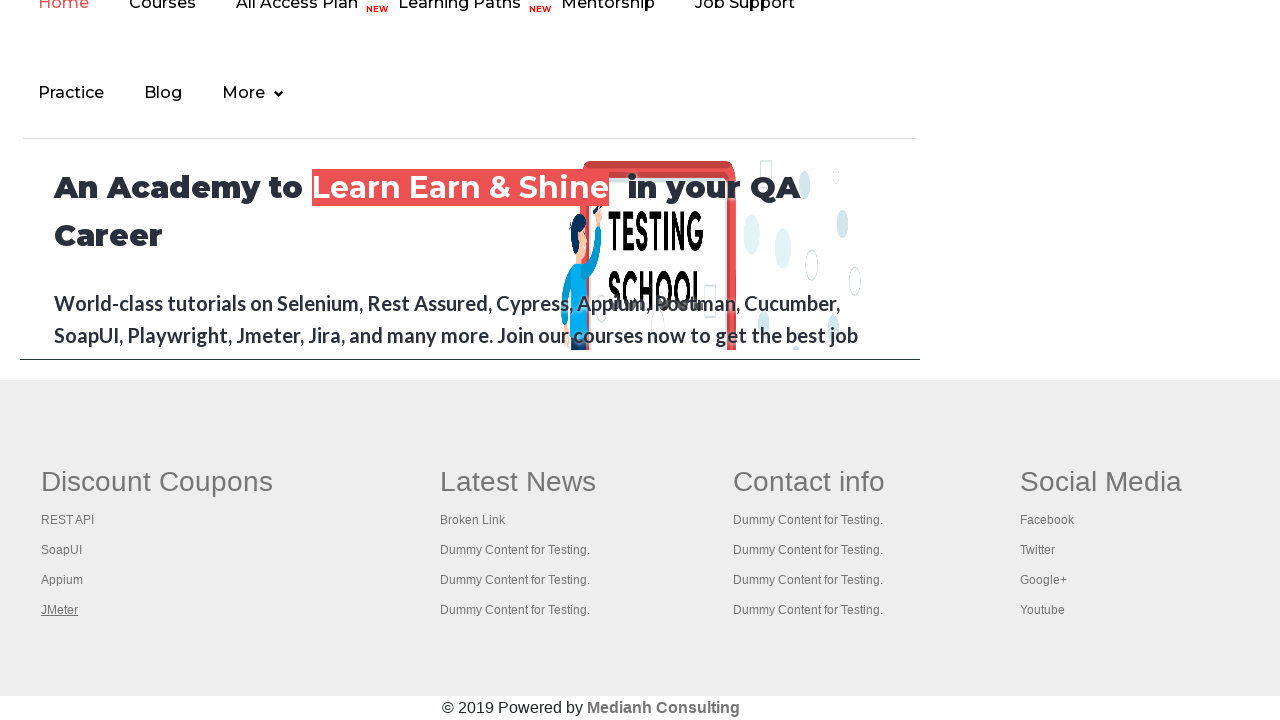

Tab loaded successfully (domcontentloaded state reached)
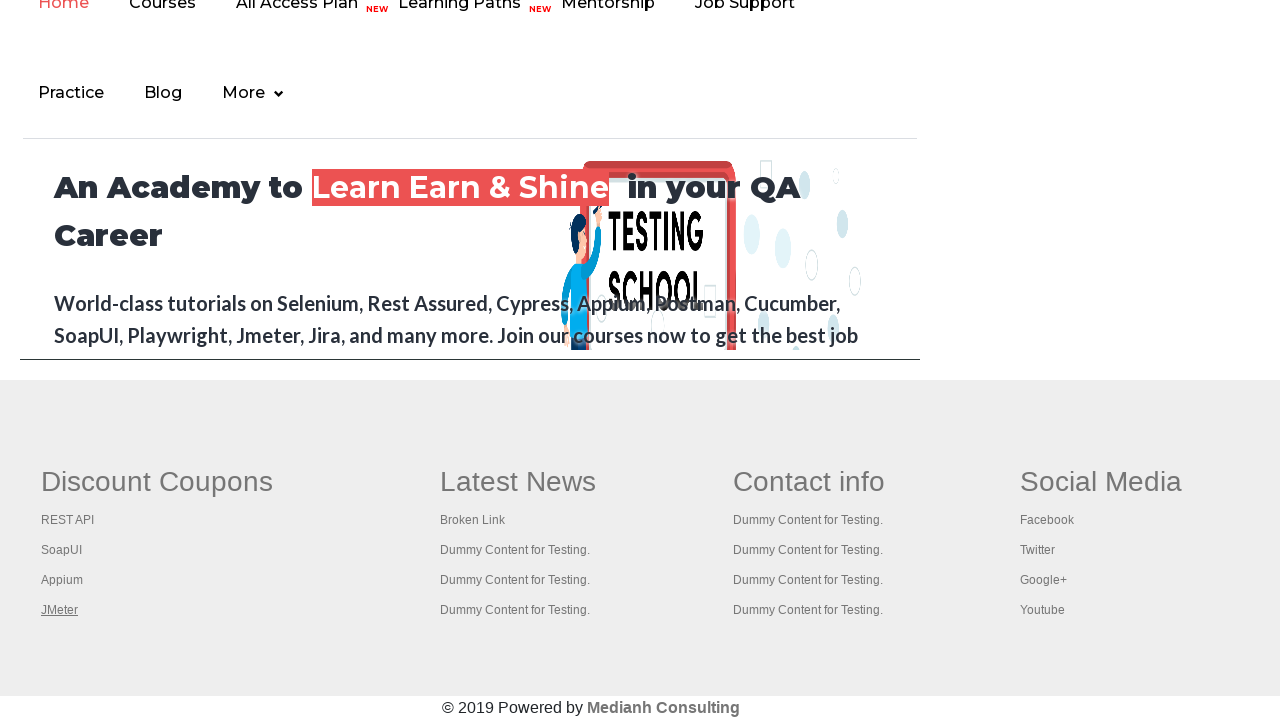

Brought tab to front to verify it loaded
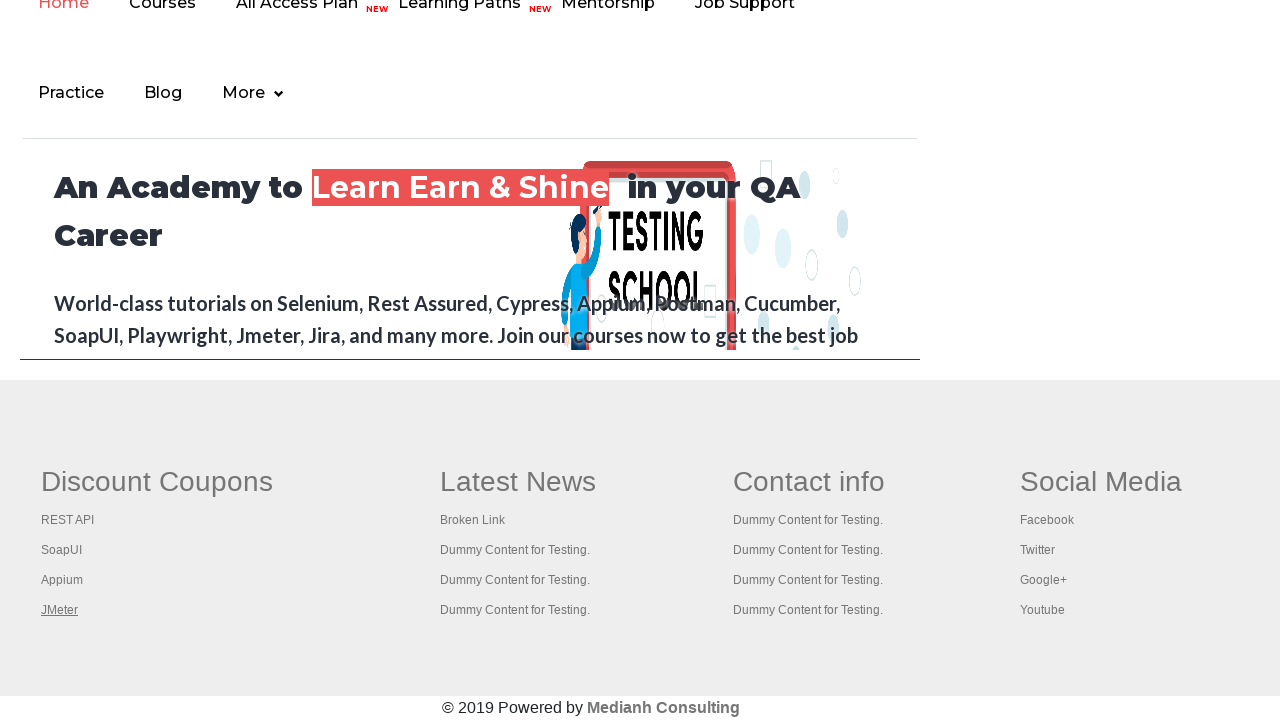

Tab loaded successfully (domcontentloaded state reached)
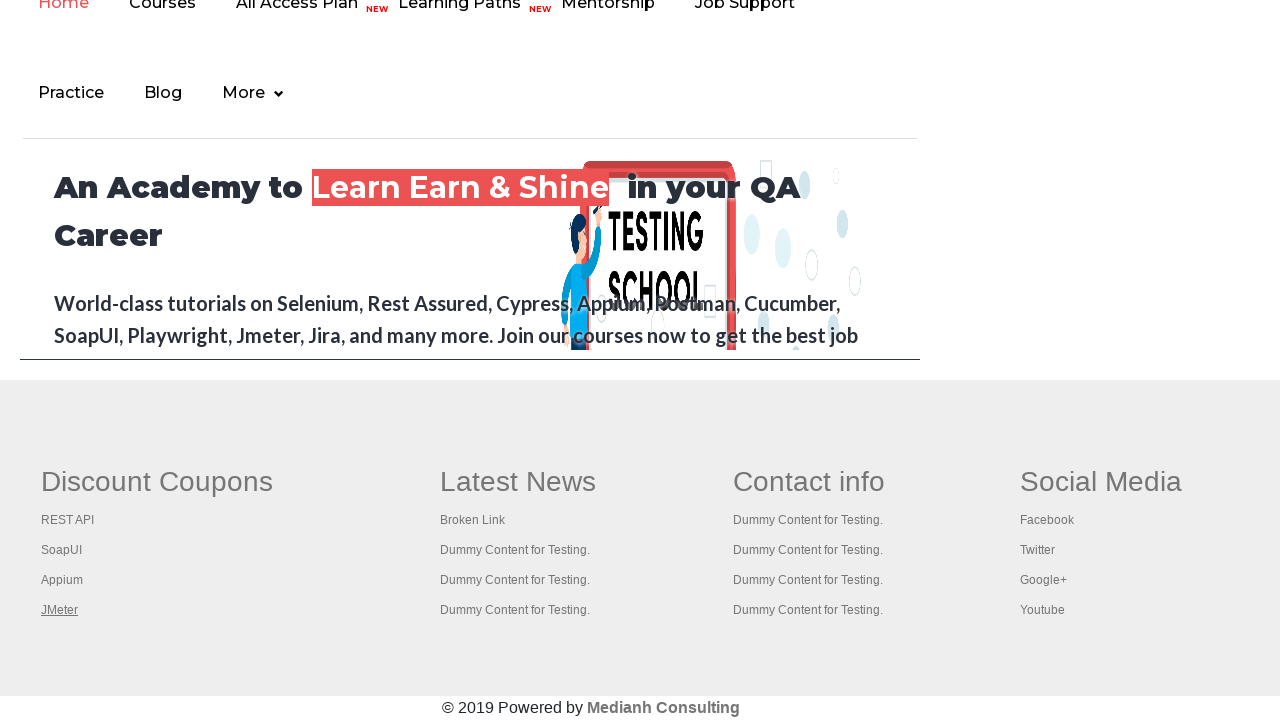

Brought tab to front to verify it loaded
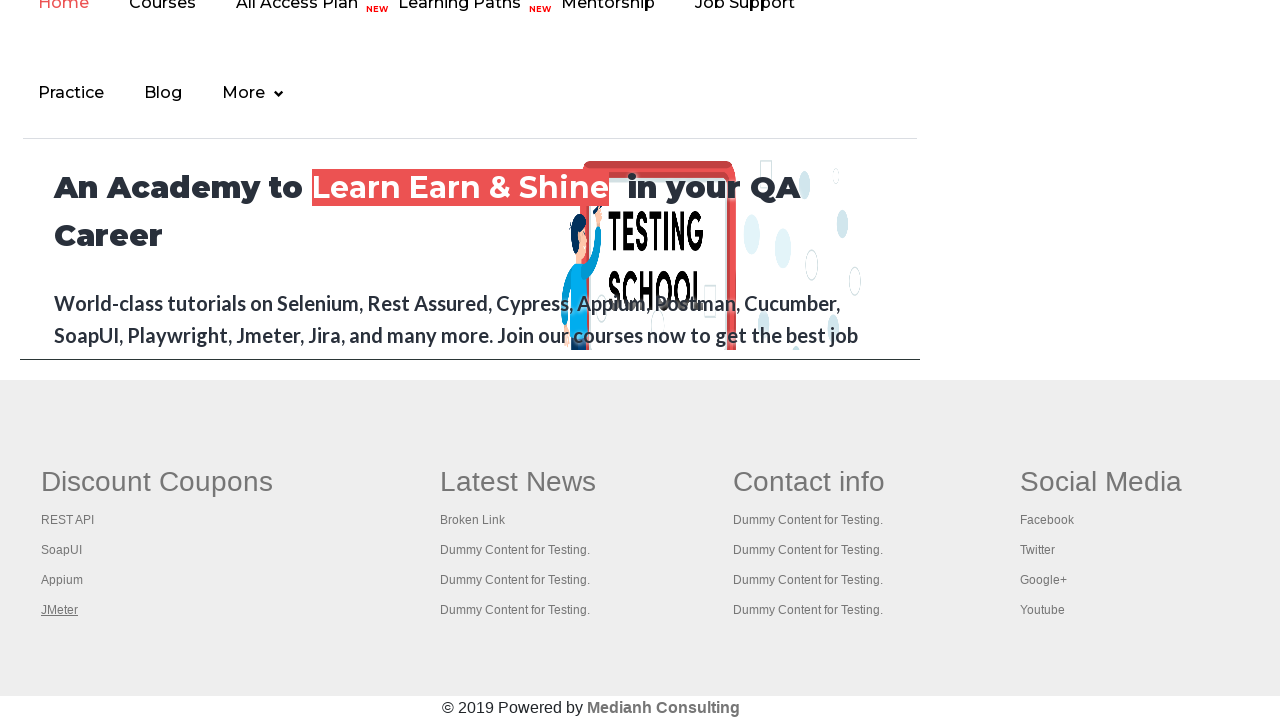

Tab loaded successfully (domcontentloaded state reached)
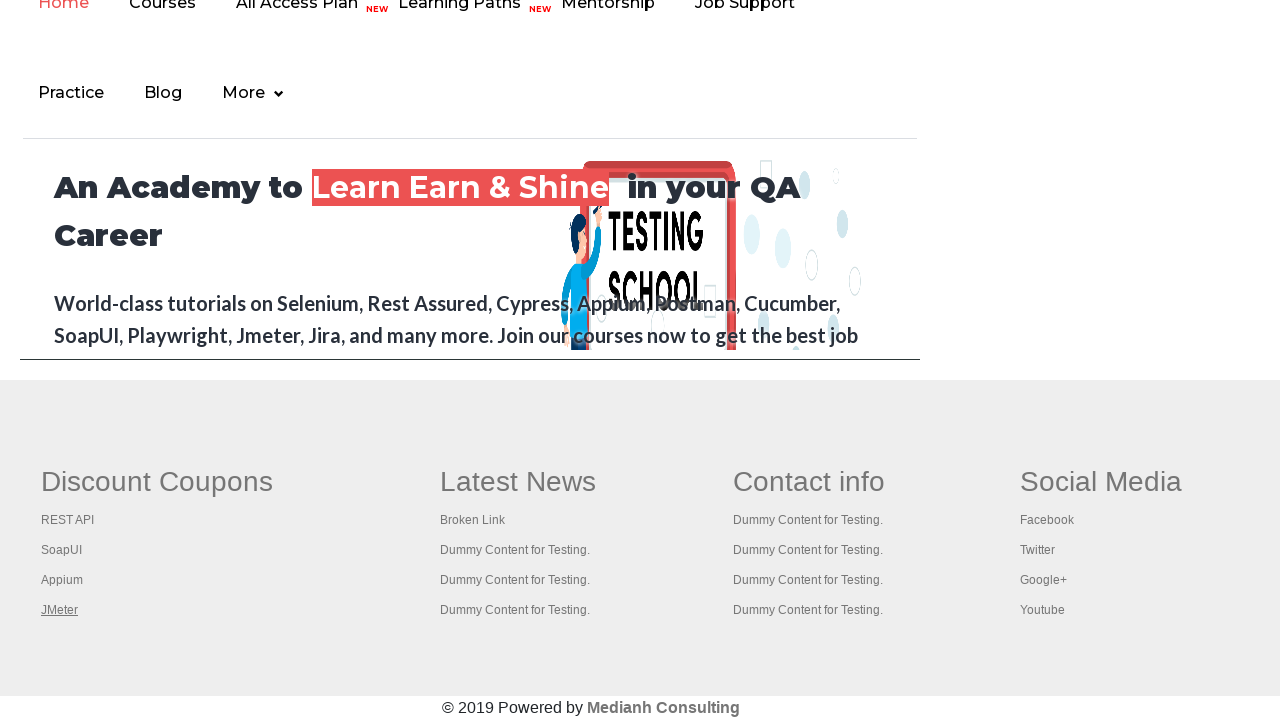

Brought tab to front to verify it loaded
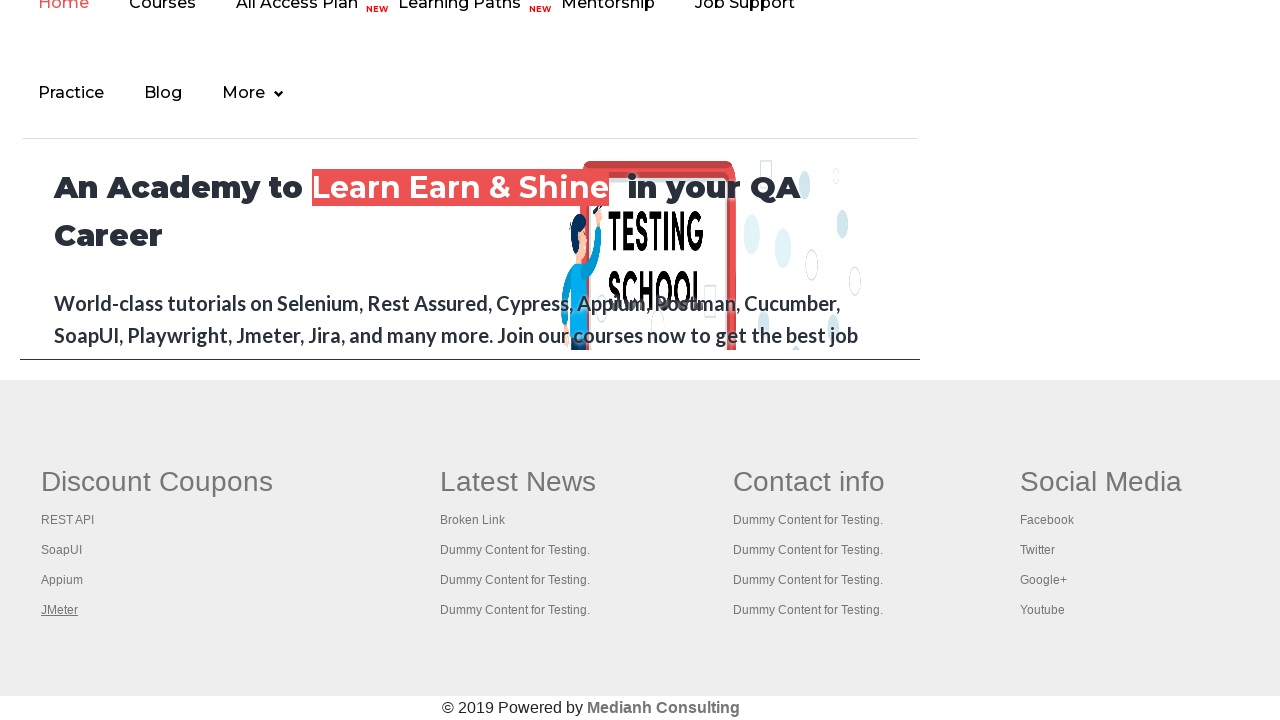

Tab loaded successfully (domcontentloaded state reached)
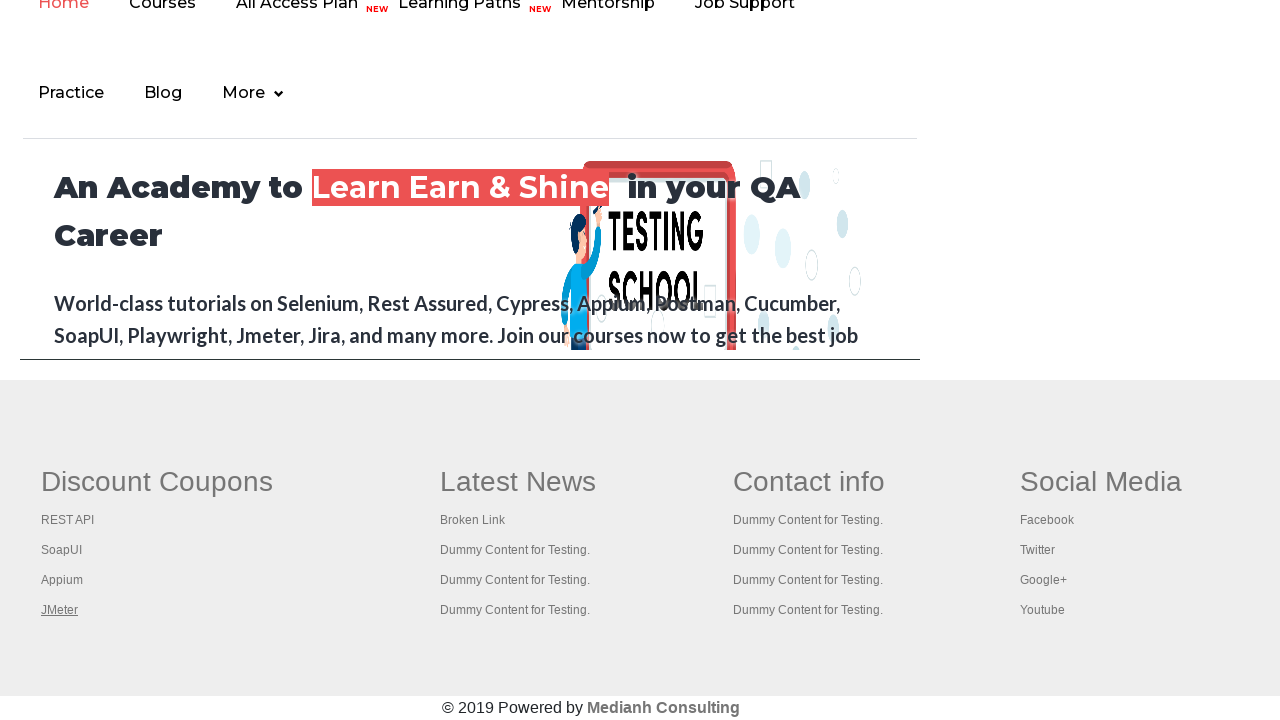

Brought tab to front to verify it loaded
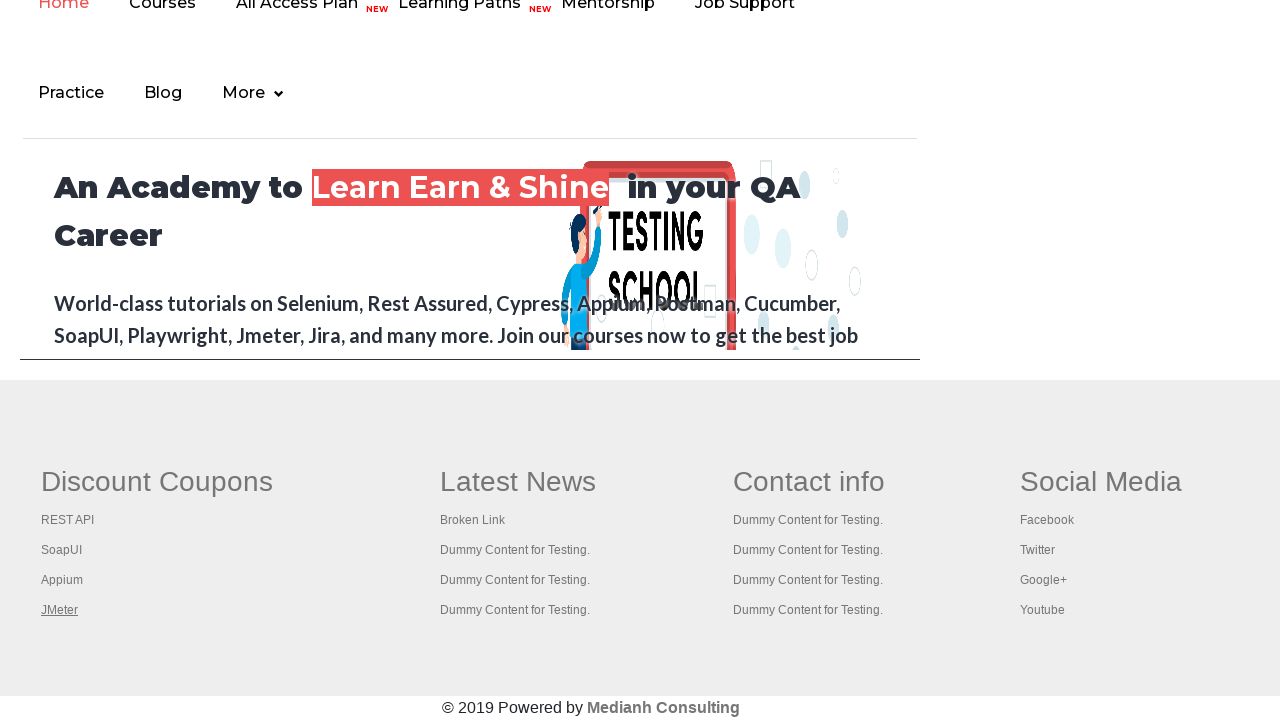

Tab loaded successfully (domcontentloaded state reached)
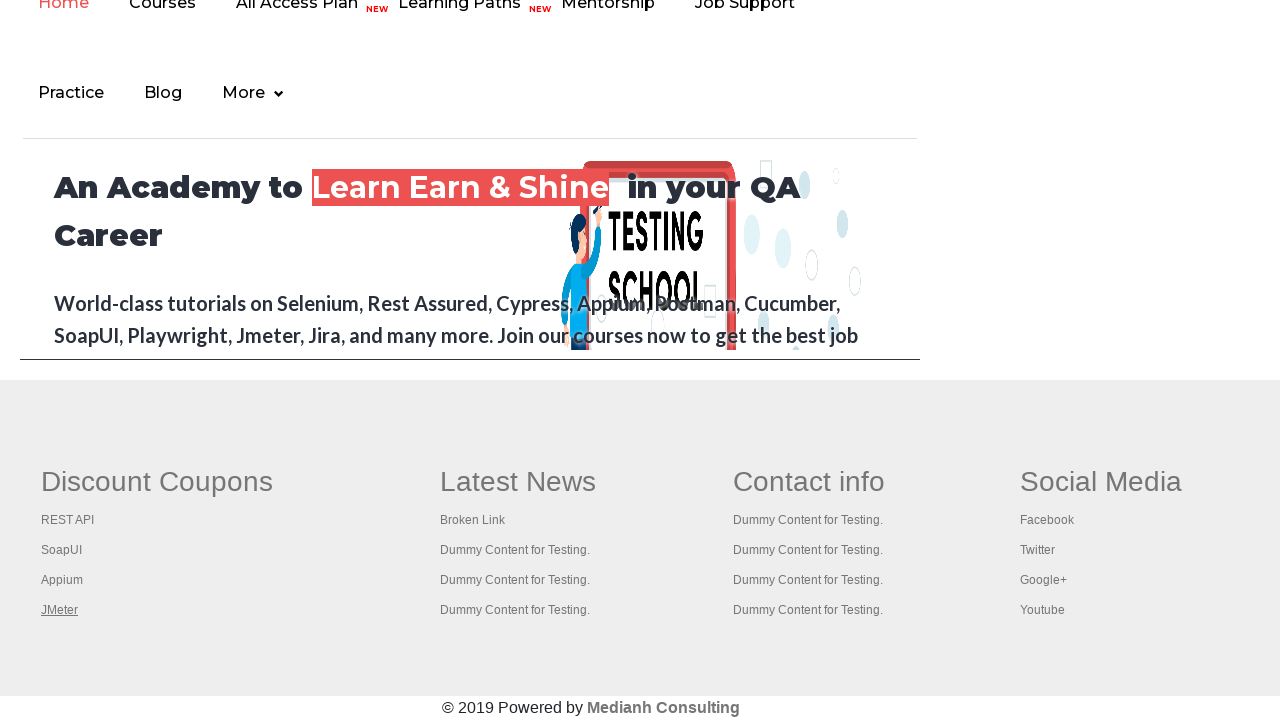

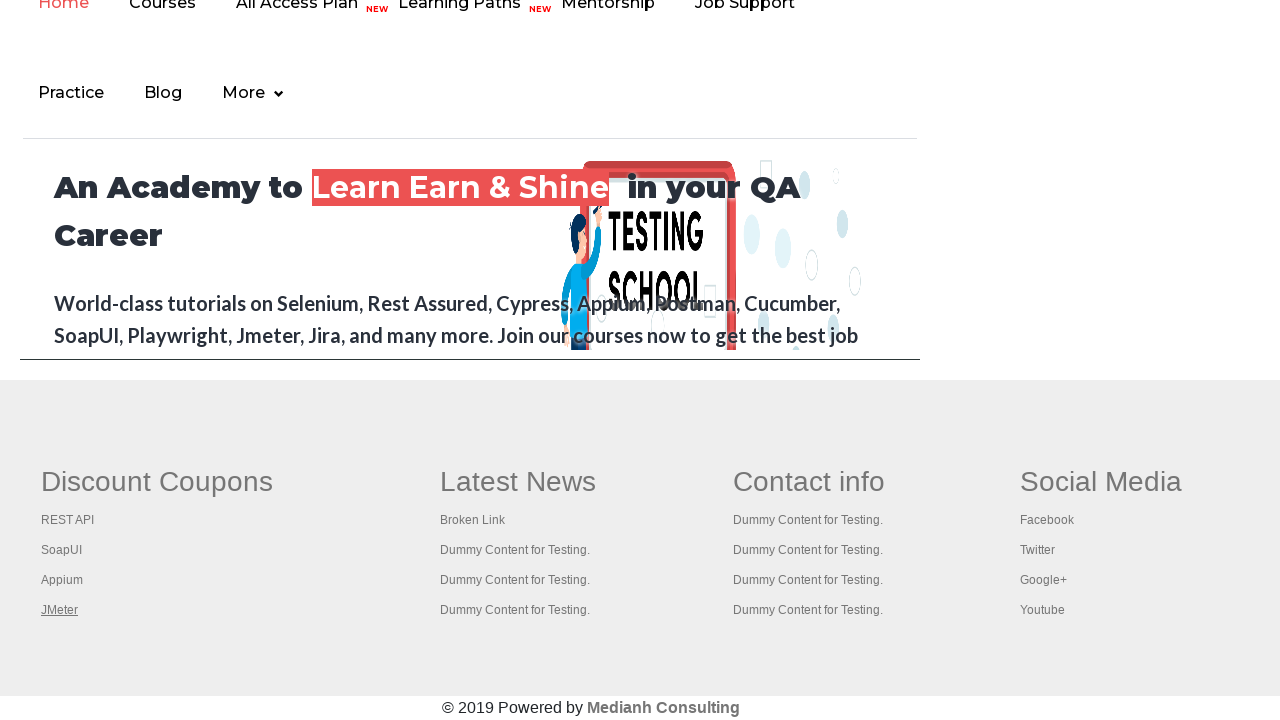